Tests that whitespace is trimmed from edited todo text

Starting URL: https://demo.playwright.dev/todomvc

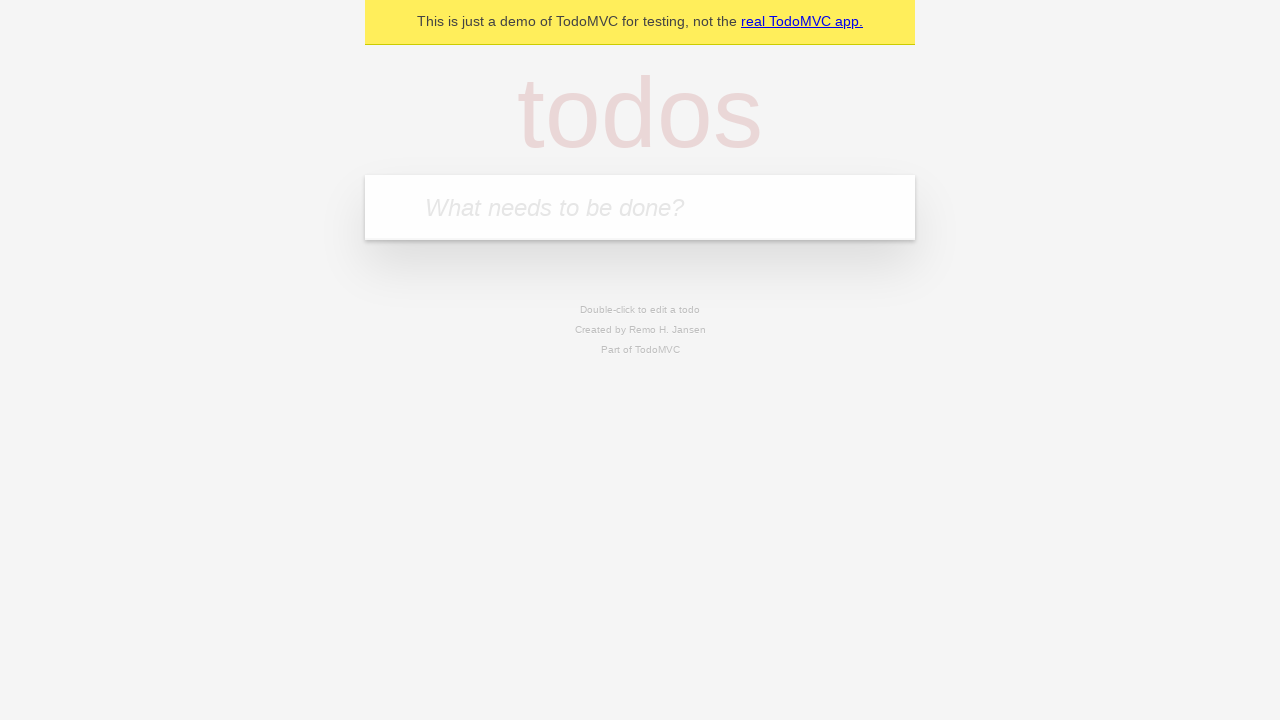

Filled todo input with 'buy some cheese' on internal:attr=[placeholder="What needs to be done?"i]
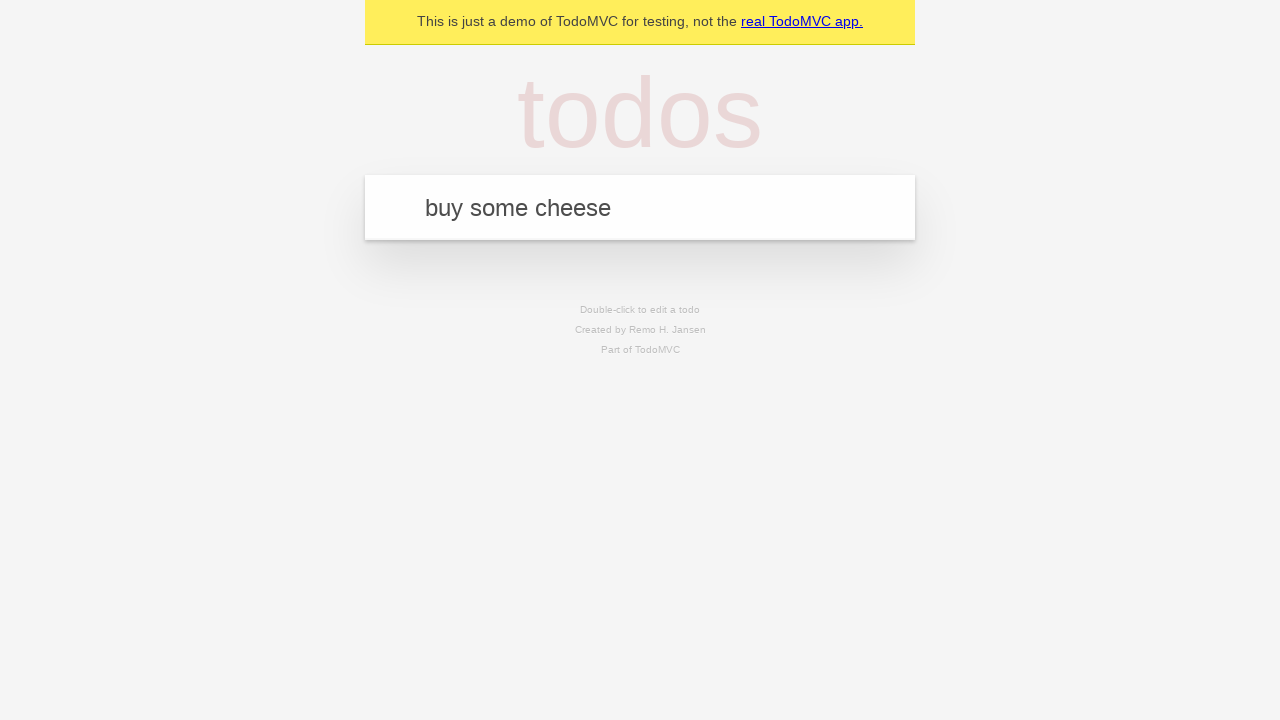

Pressed Enter to create first todo on internal:attr=[placeholder="What needs to be done?"i]
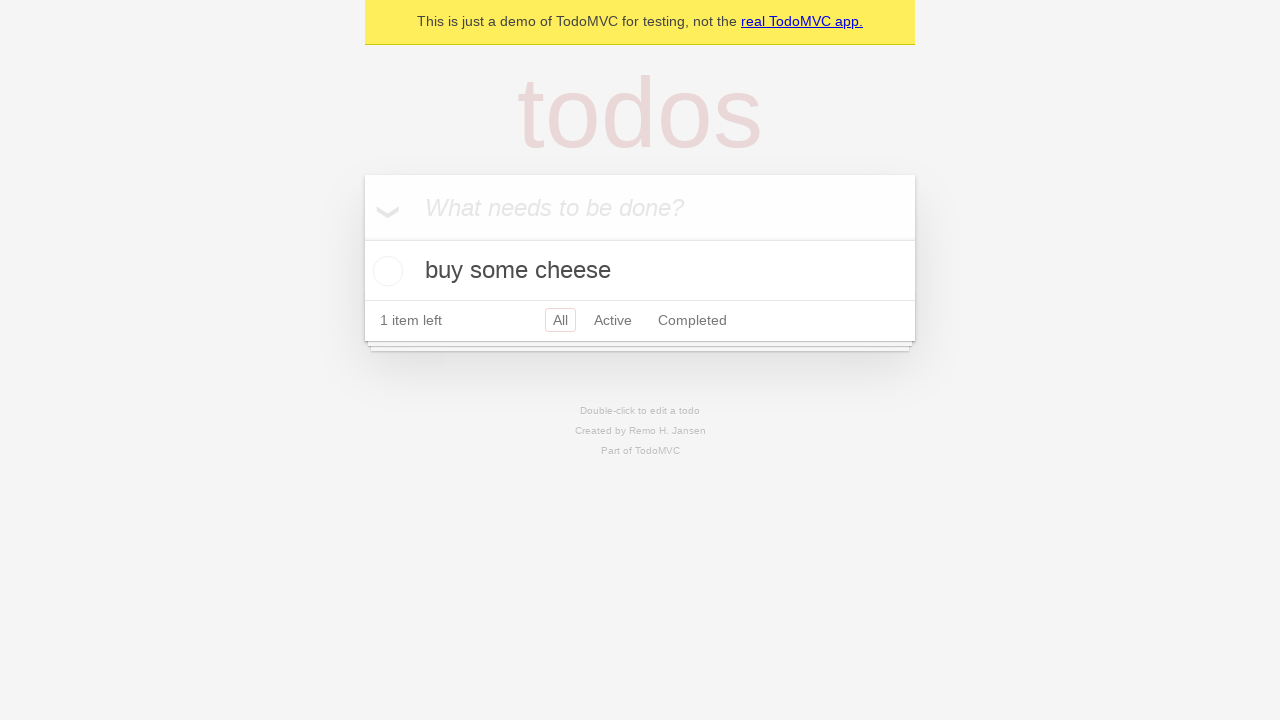

Filled todo input with 'feed the cat' on internal:attr=[placeholder="What needs to be done?"i]
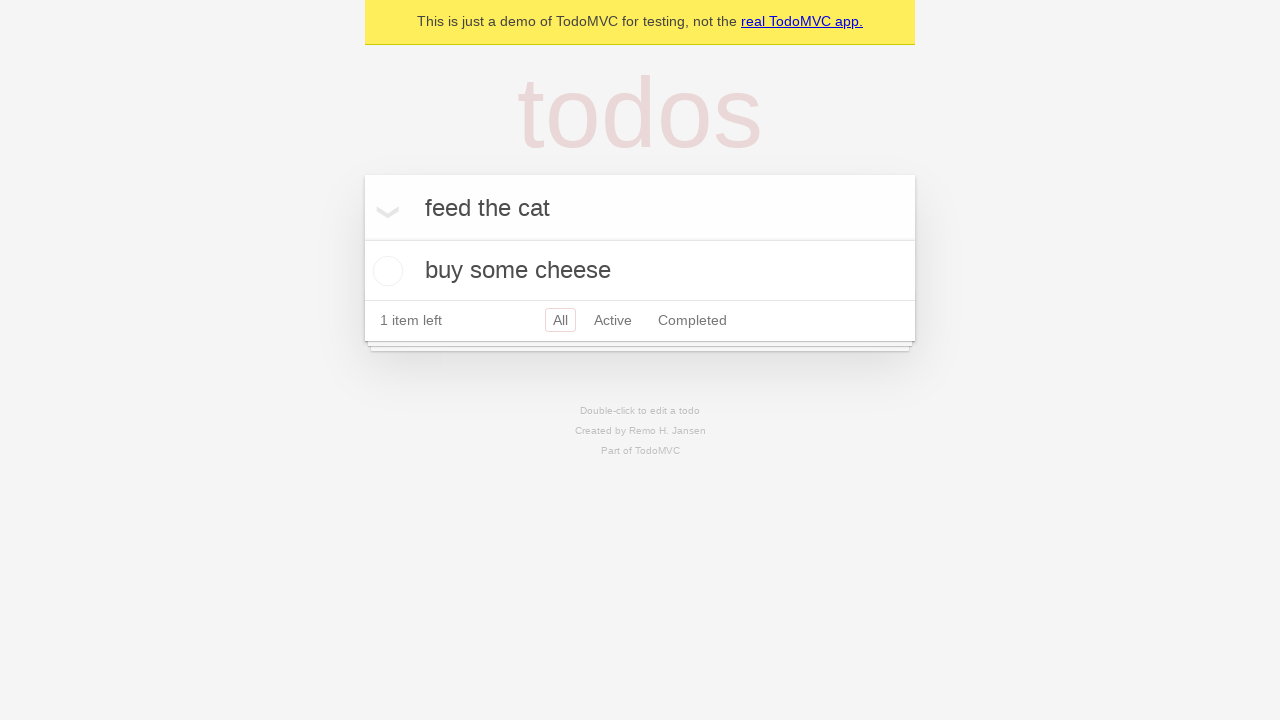

Pressed Enter to create second todo on internal:attr=[placeholder="What needs to be done?"i]
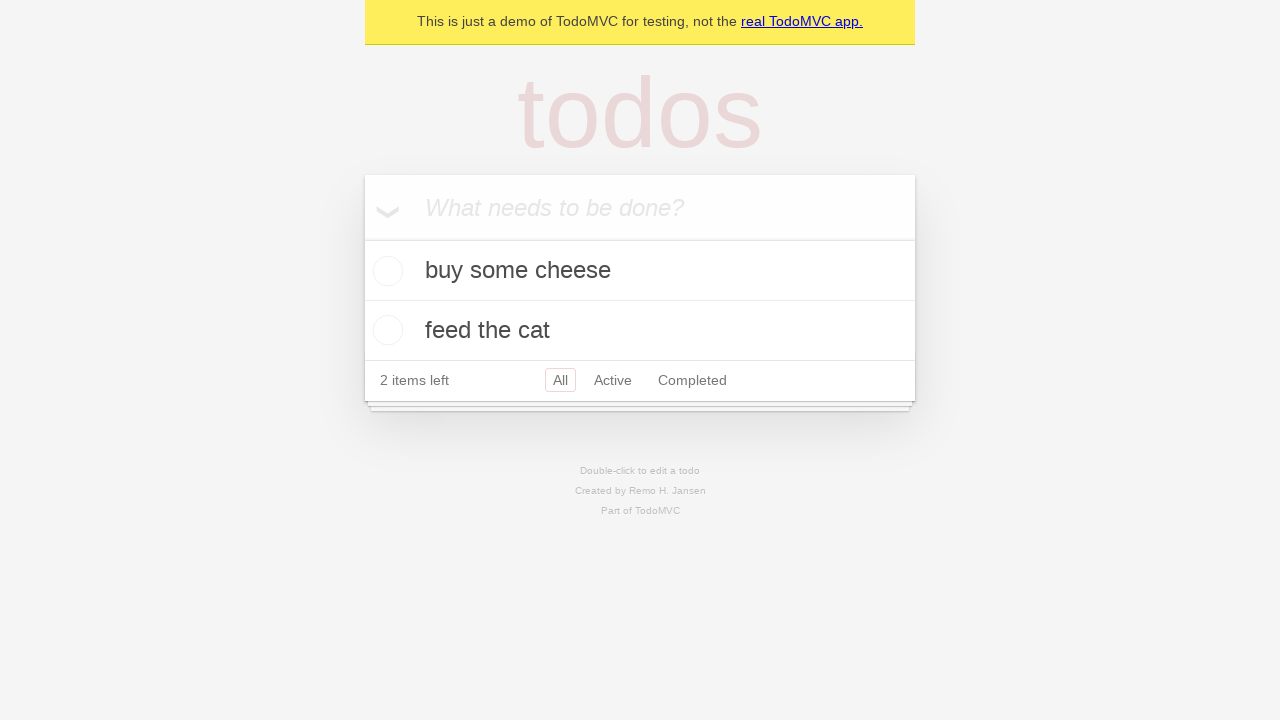

Filled todo input with 'book a doctors appointment' on internal:attr=[placeholder="What needs to be done?"i]
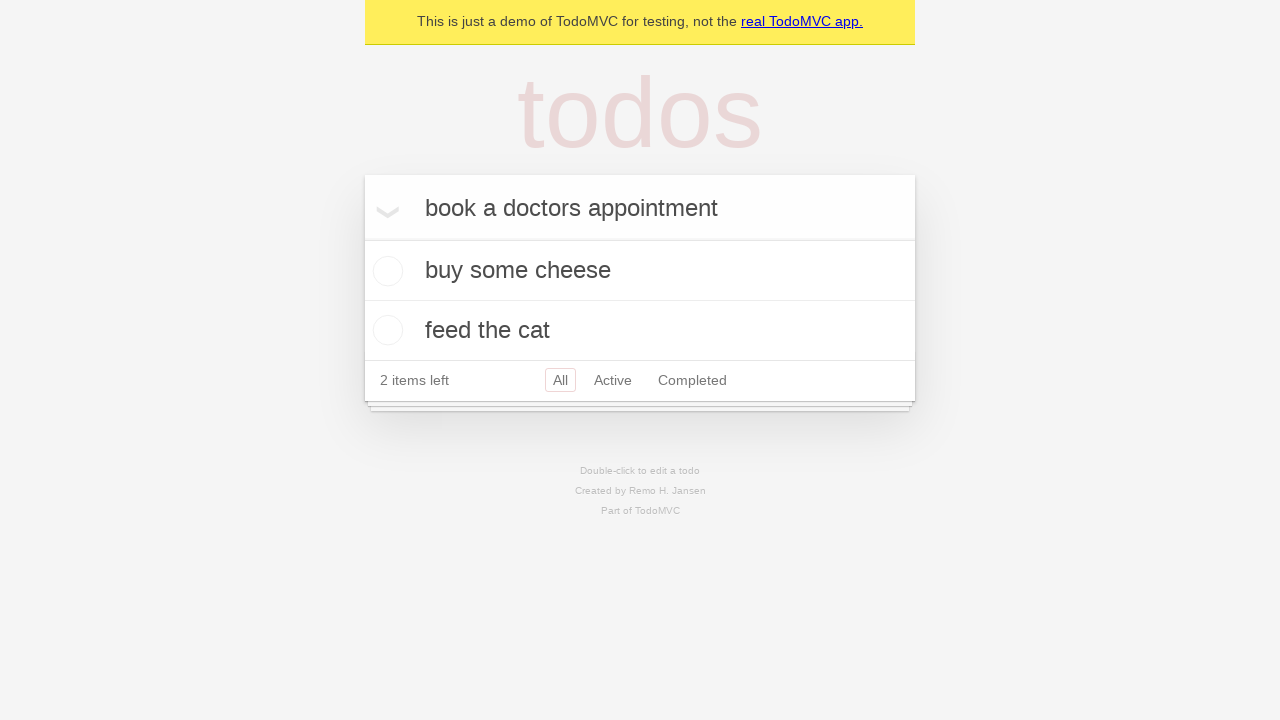

Pressed Enter to create third todo on internal:attr=[placeholder="What needs to be done?"i]
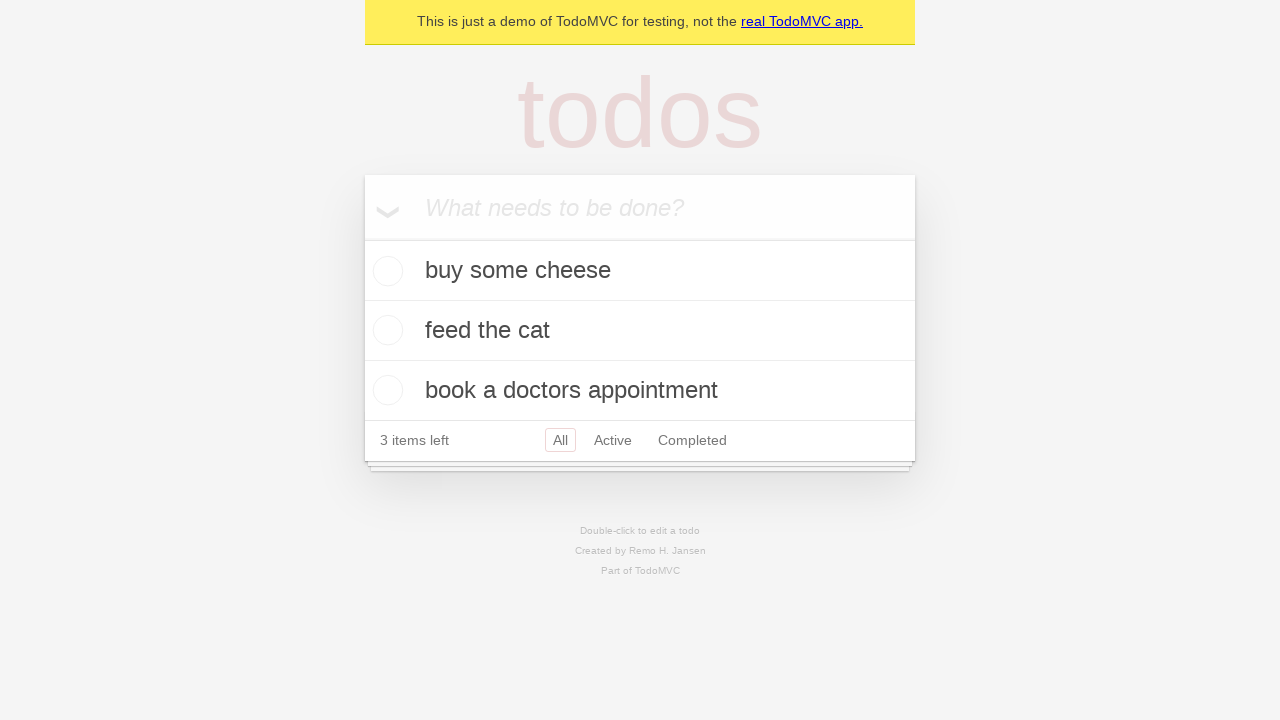

Waited for todos to load
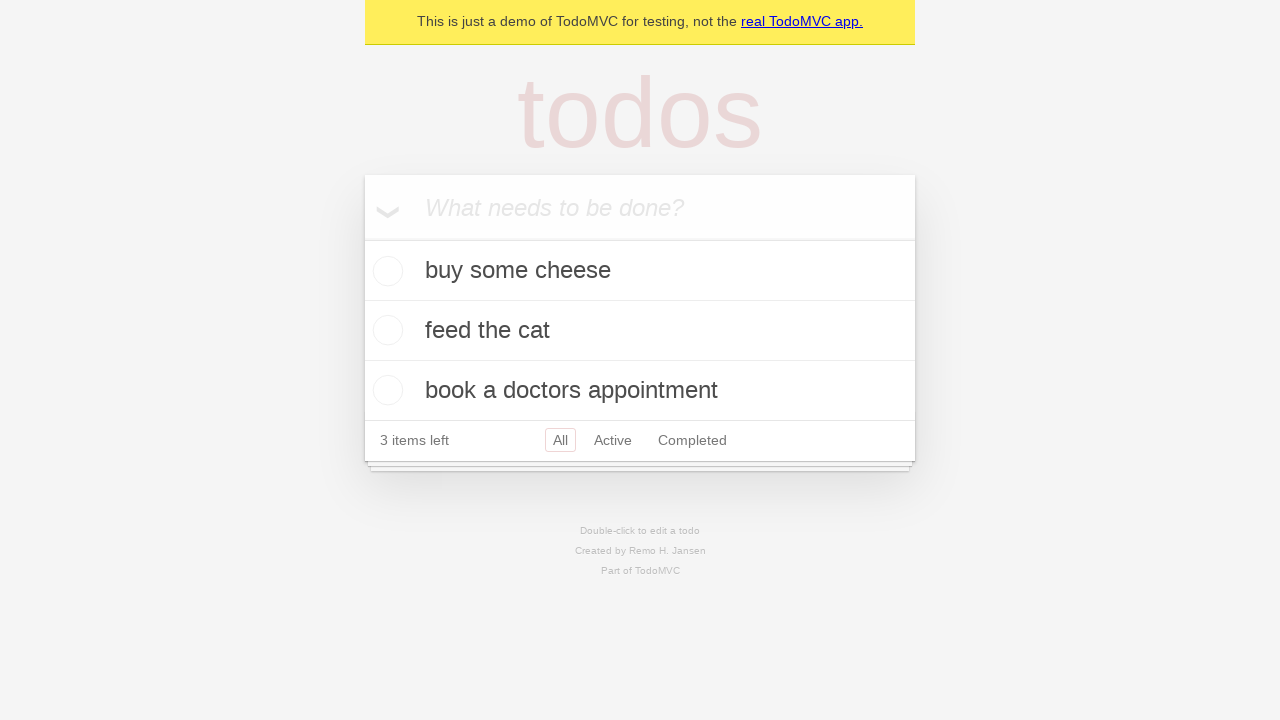

Double-clicked second todo to enter edit mode at (640, 331) on internal:testid=[data-testid="todo-item"s] >> nth=1
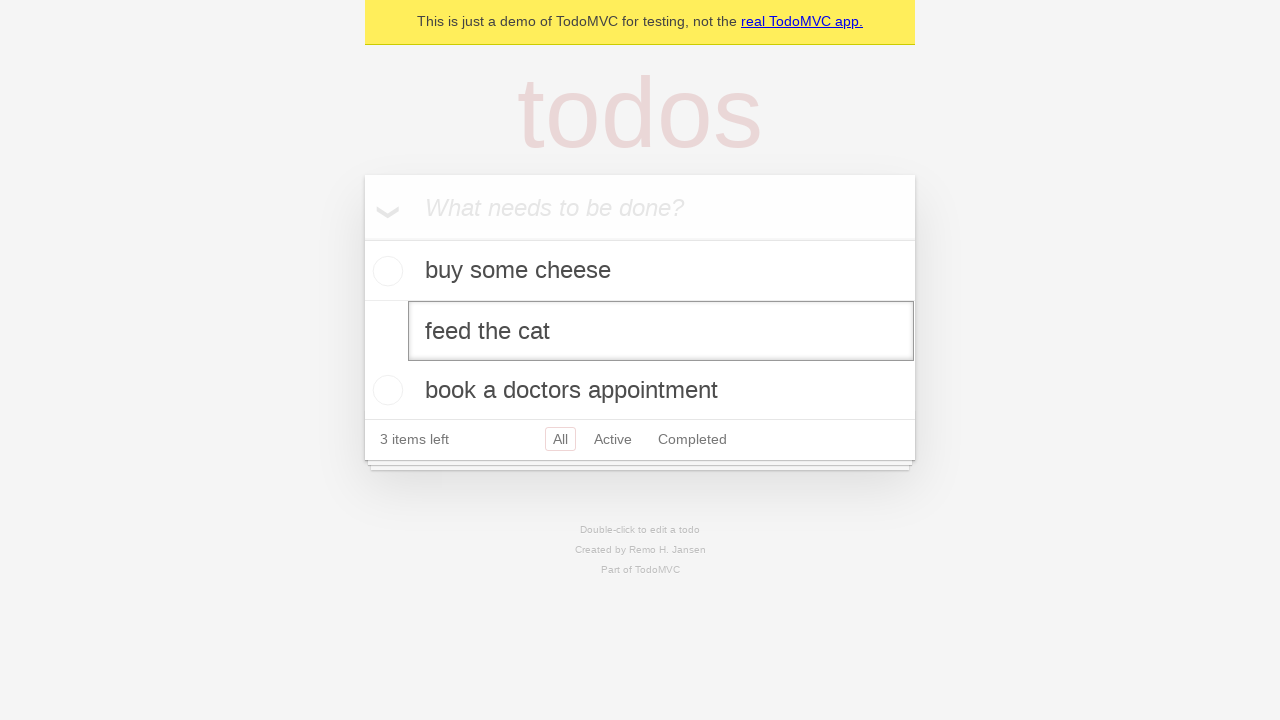

Filled edit input with whitespace-padded text '    buy some sausages    ' on internal:testid=[data-testid="todo-item"s] >> nth=1 >> internal:role=textbox[nam
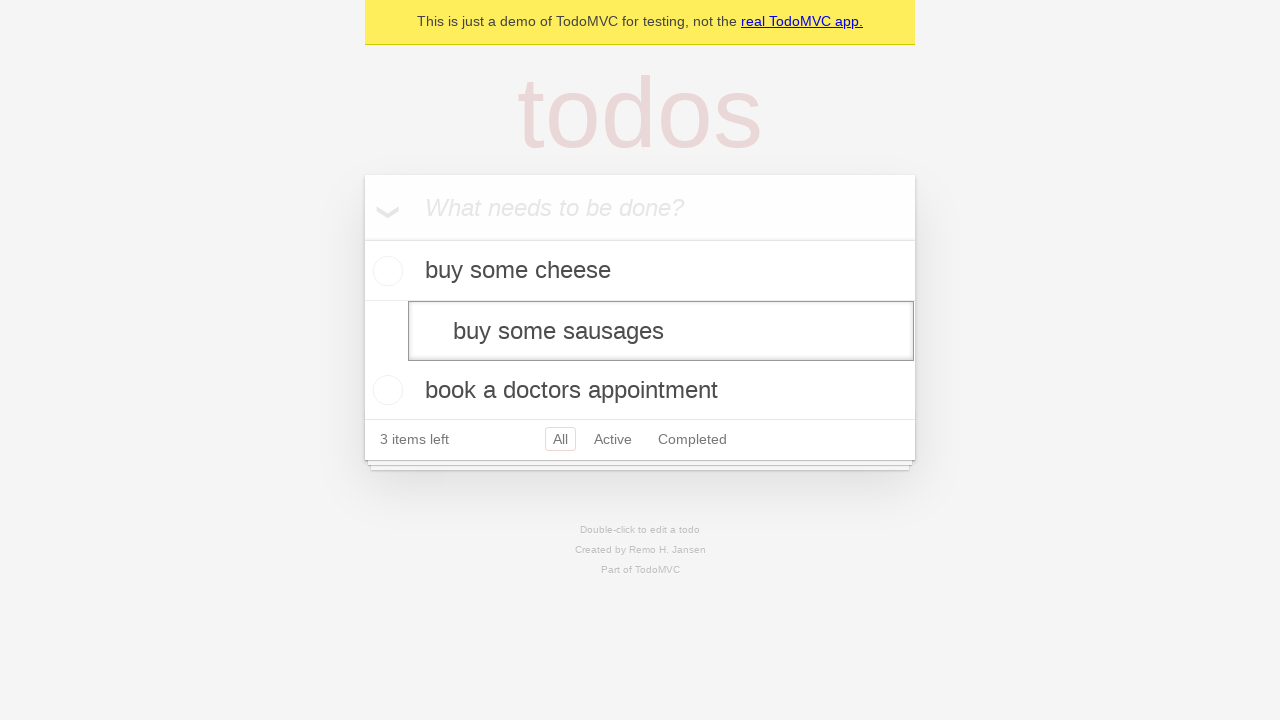

Pressed Enter to save edited todo (whitespace should be trimmed) on internal:testid=[data-testid="todo-item"s] >> nth=1 >> internal:role=textbox[nam
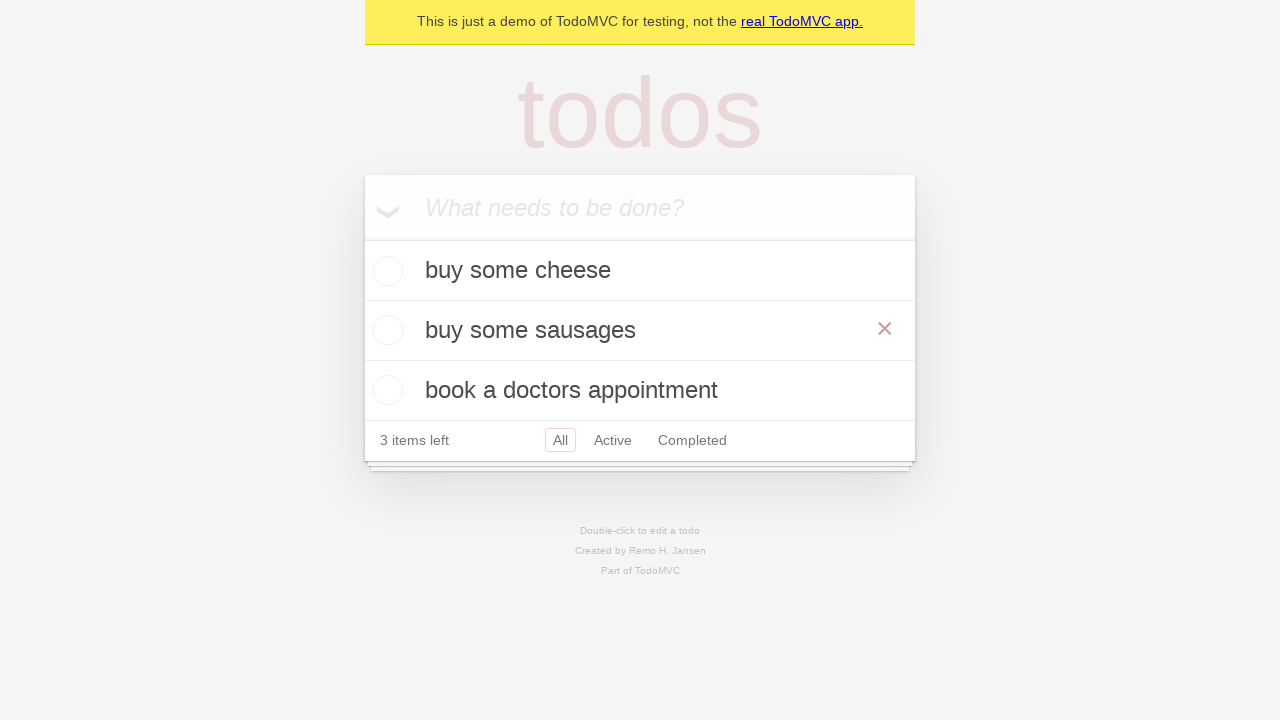

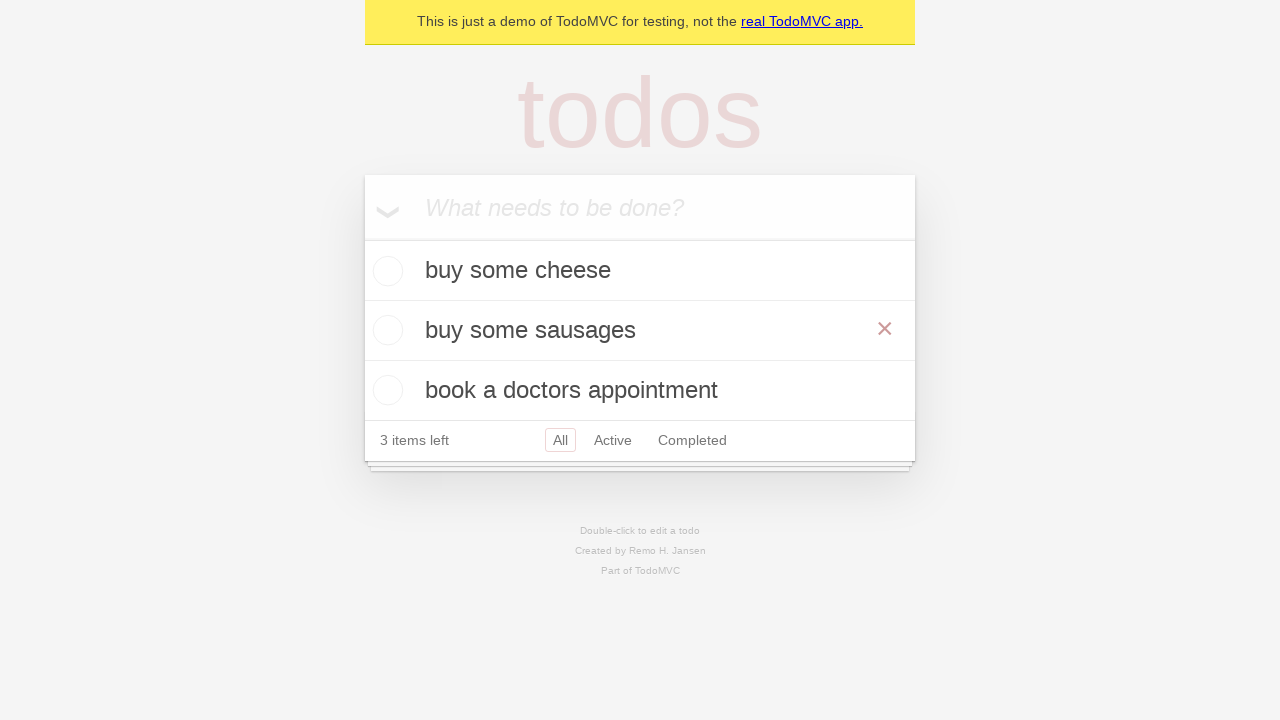